Tests a grocery shopping site by searching for products starting with "ca", verifying 4 products are displayed, and adding items including "Cashews" to the cart.

Starting URL: https://rahulshettyacademy.com/seleniumPractise/#/

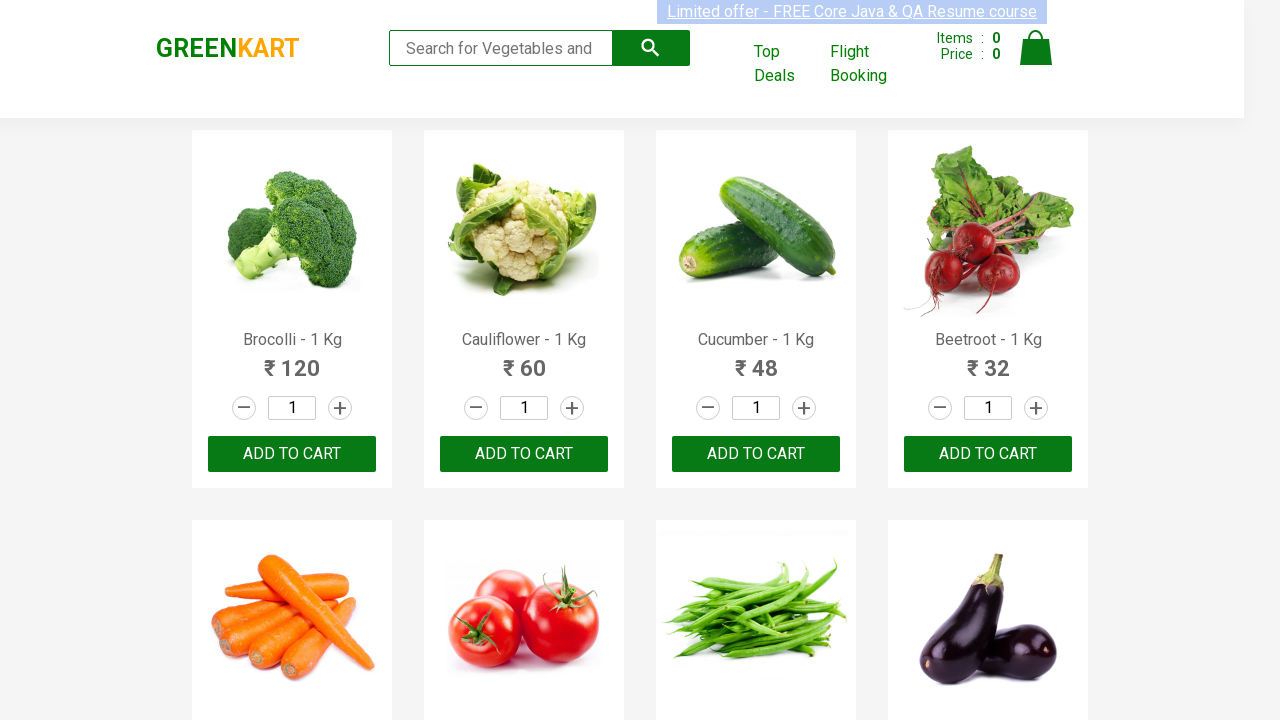

Page loaded and networkidle state reached
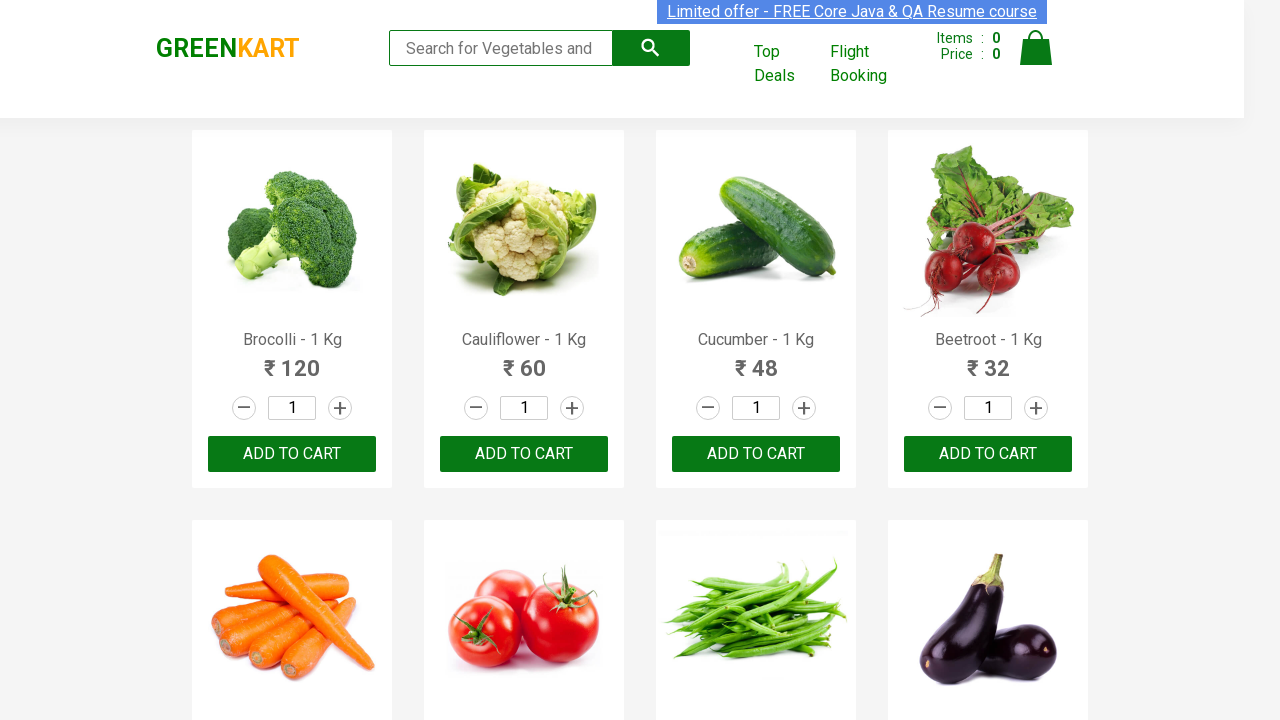

Entered search query 'ca' in search field on .search-keyword
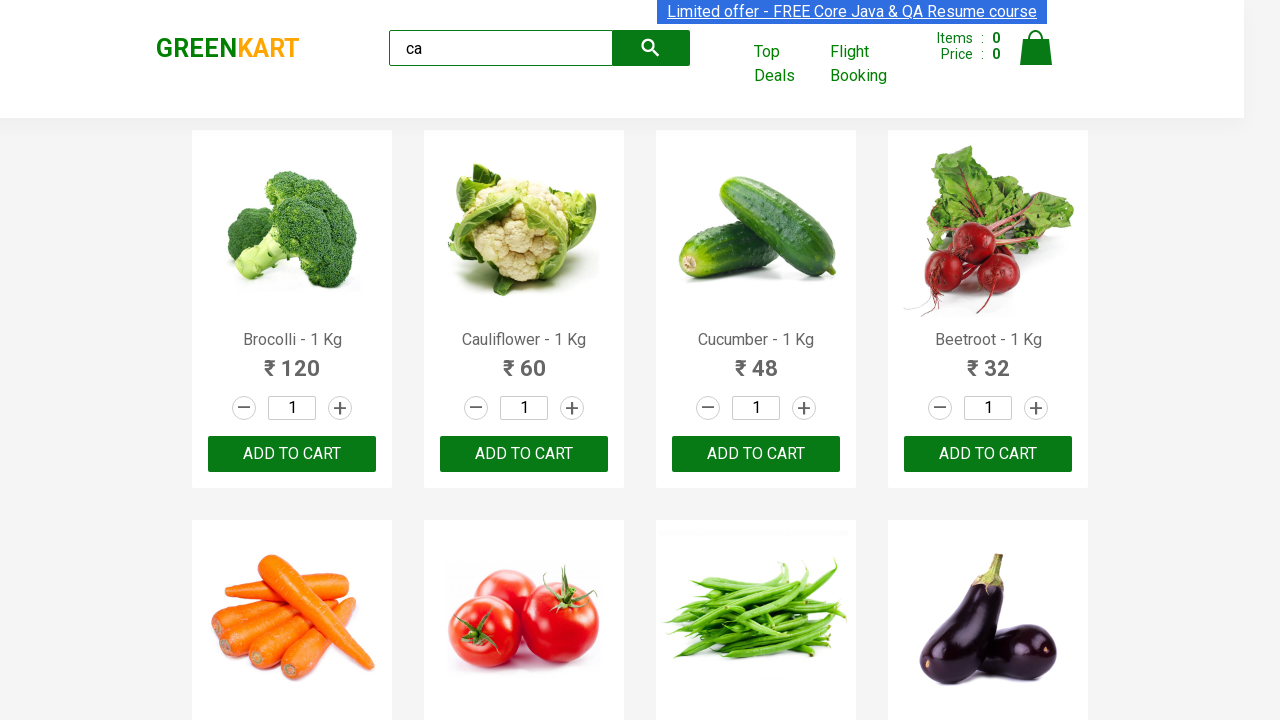

Filtered products loaded after searching for 'ca'
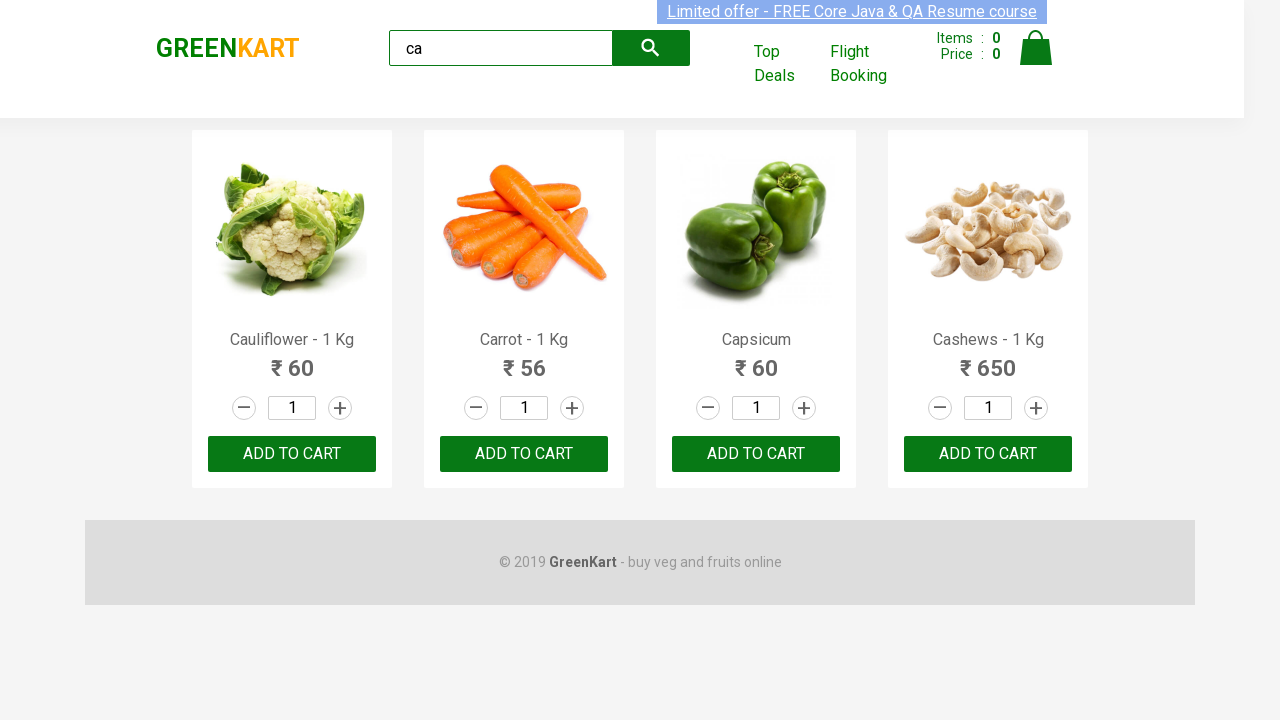

Clicked ADD TO CART on third product at (756, 454) on .products .product >> nth=2 >> text=ADD TO CART
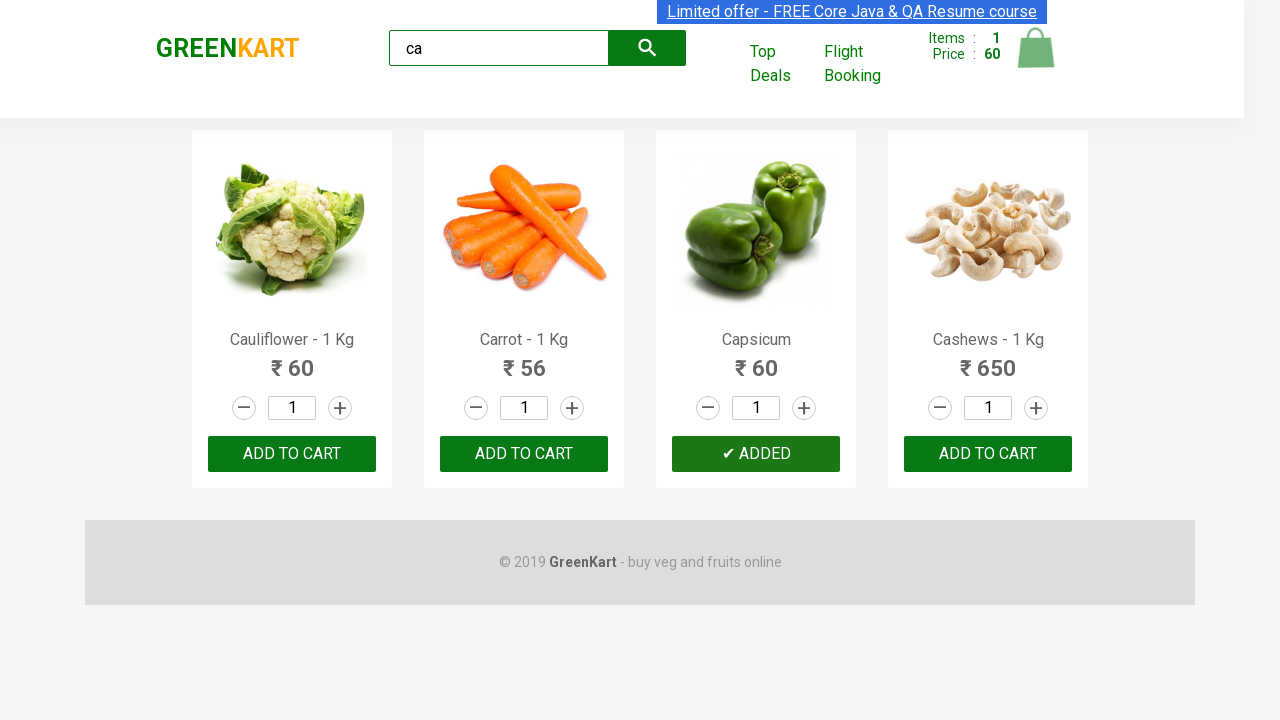

Found and clicked ADD TO CART for Cashews product at (988, 454) on .products .product >> nth=3 >> text=ADD TO CART
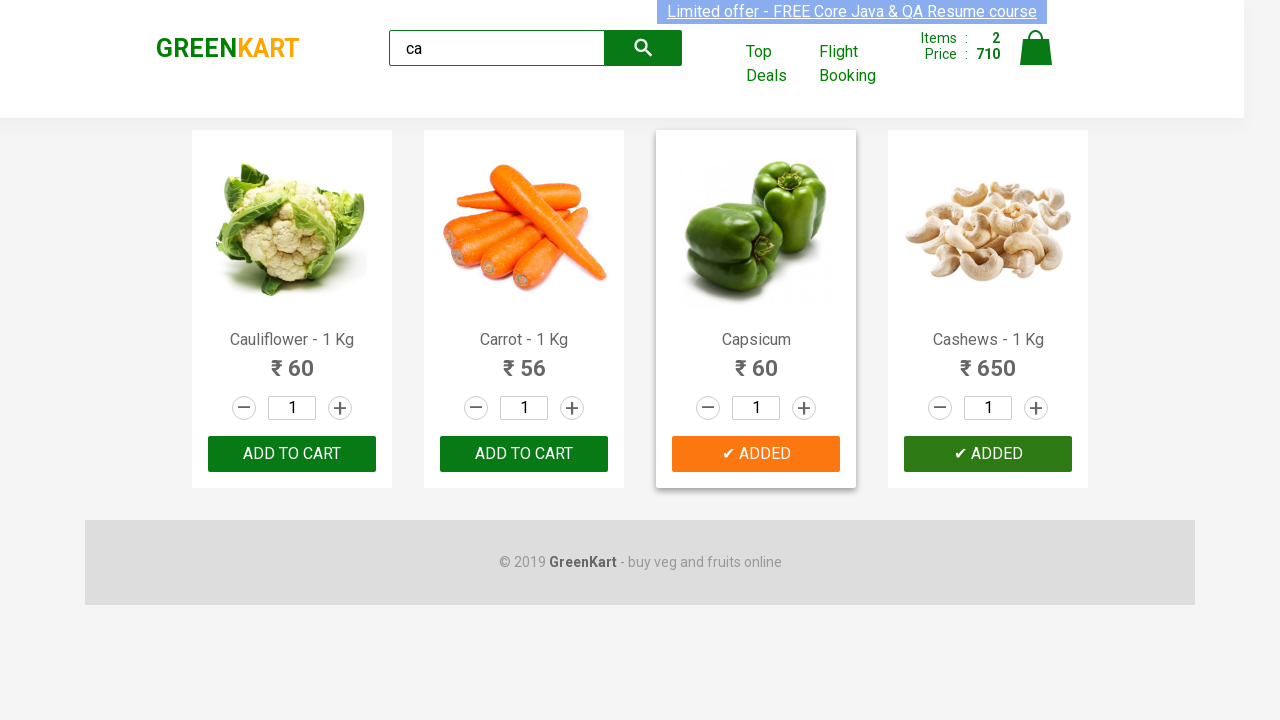

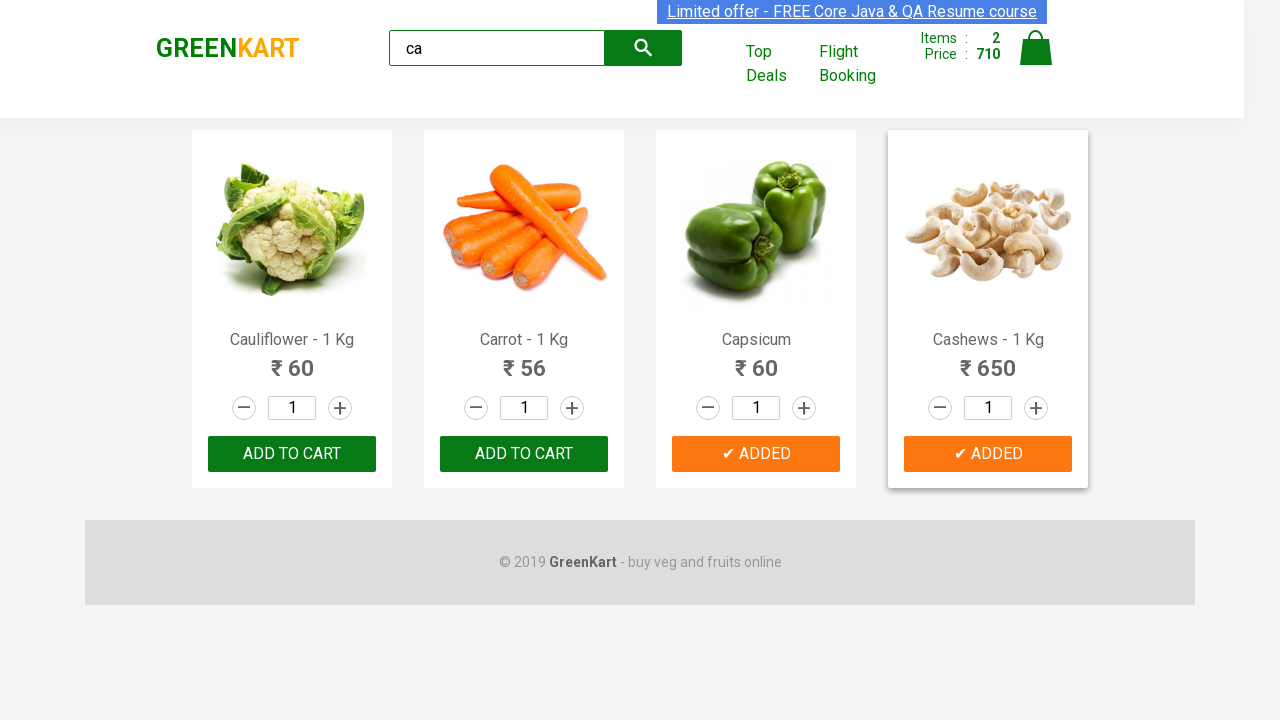